Tests the jQuery UI datepicker functionality by clicking on the date input field, navigating to the next month, and selecting a specific date

Starting URL: https://jqueryui.com/datepicker/

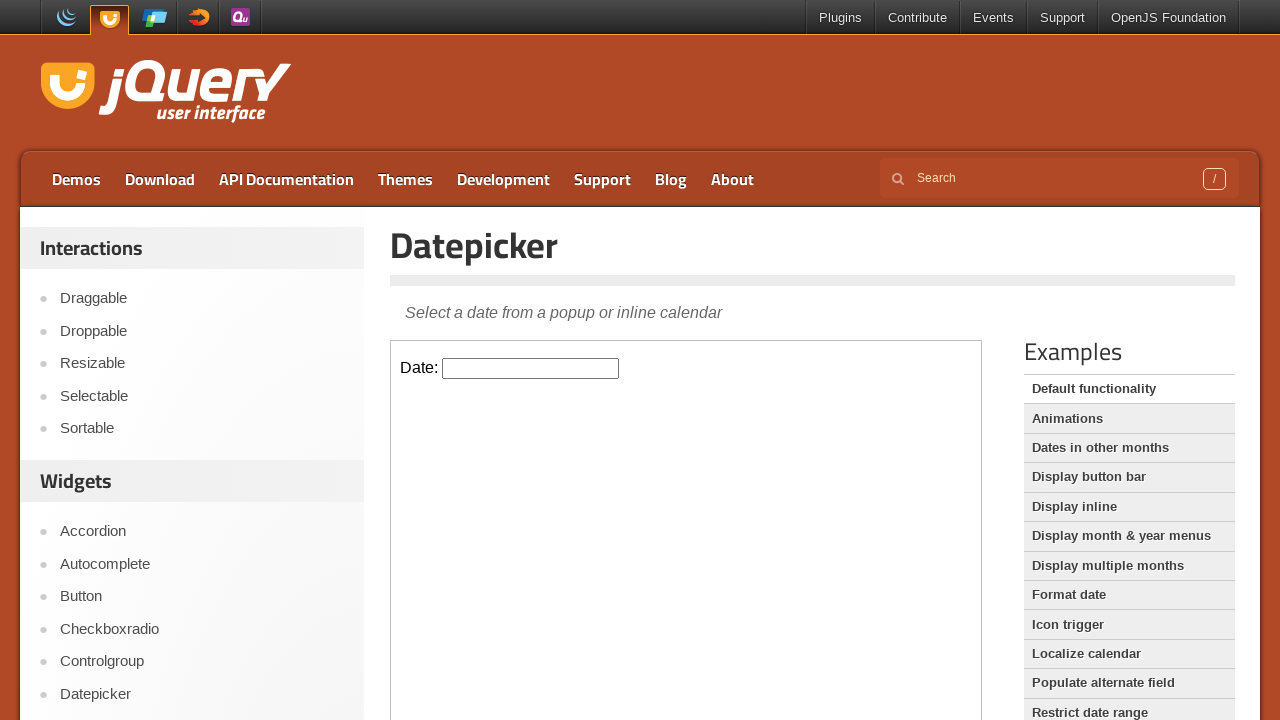

Located the demo iframe containing the datepicker
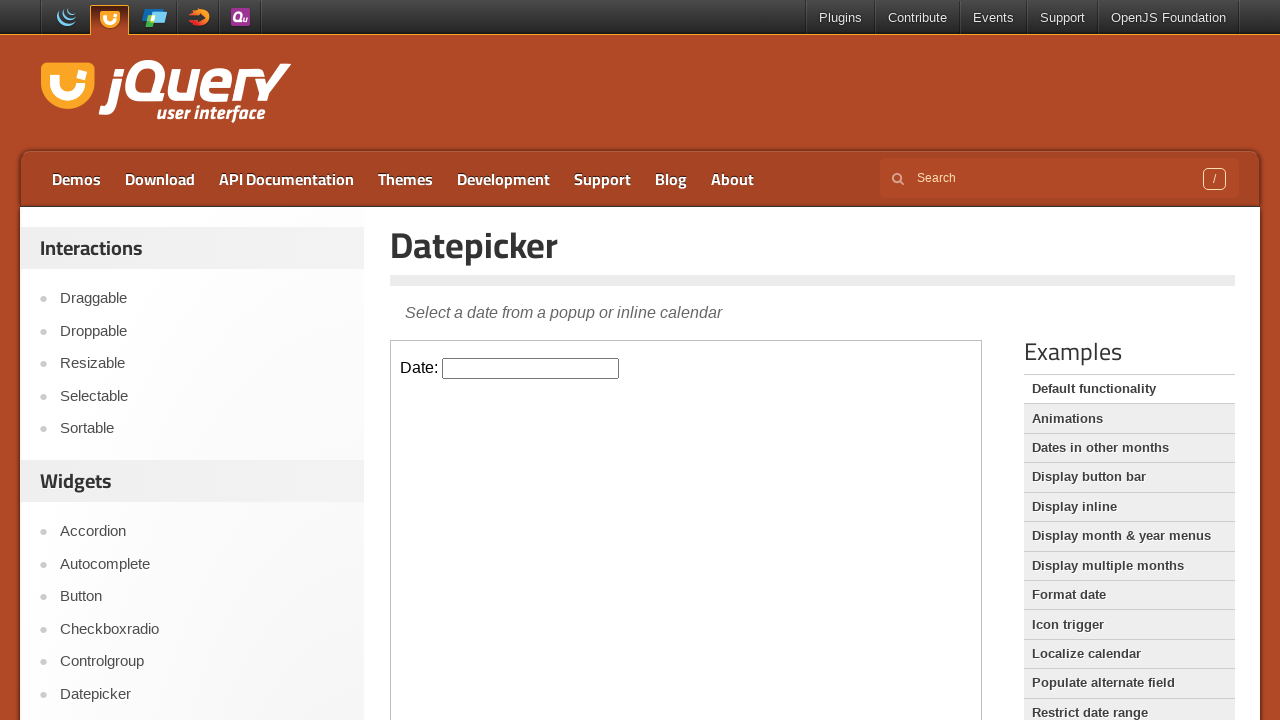

Clicked on the datepicker input field to open the calendar at (531, 368) on .demo-frame >> internal:control=enter-frame >> #datepicker
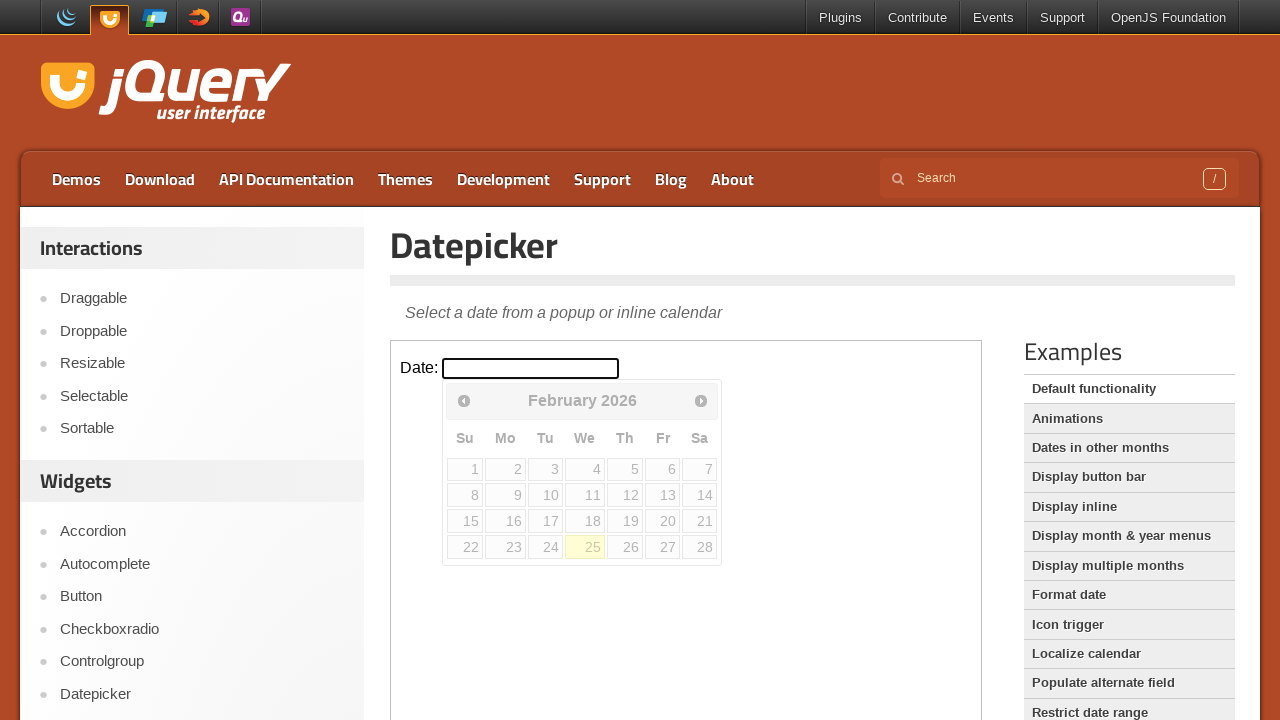

Clicked the next month navigation button at (701, 400) on .demo-frame >> internal:control=enter-frame >> span.ui-icon.ui-icon-circle-trian
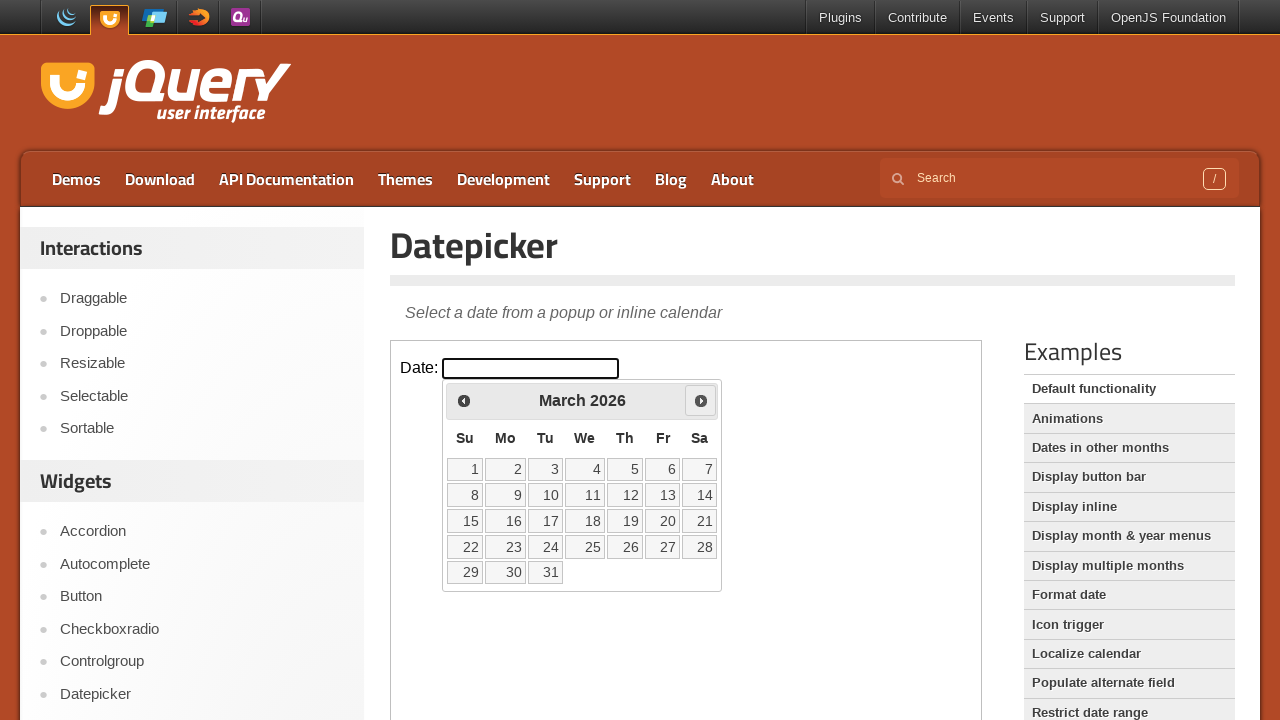

Selected day 31 from the calendar at (545, 572) on .demo-frame >> internal:control=enter-frame >> a:text('31')
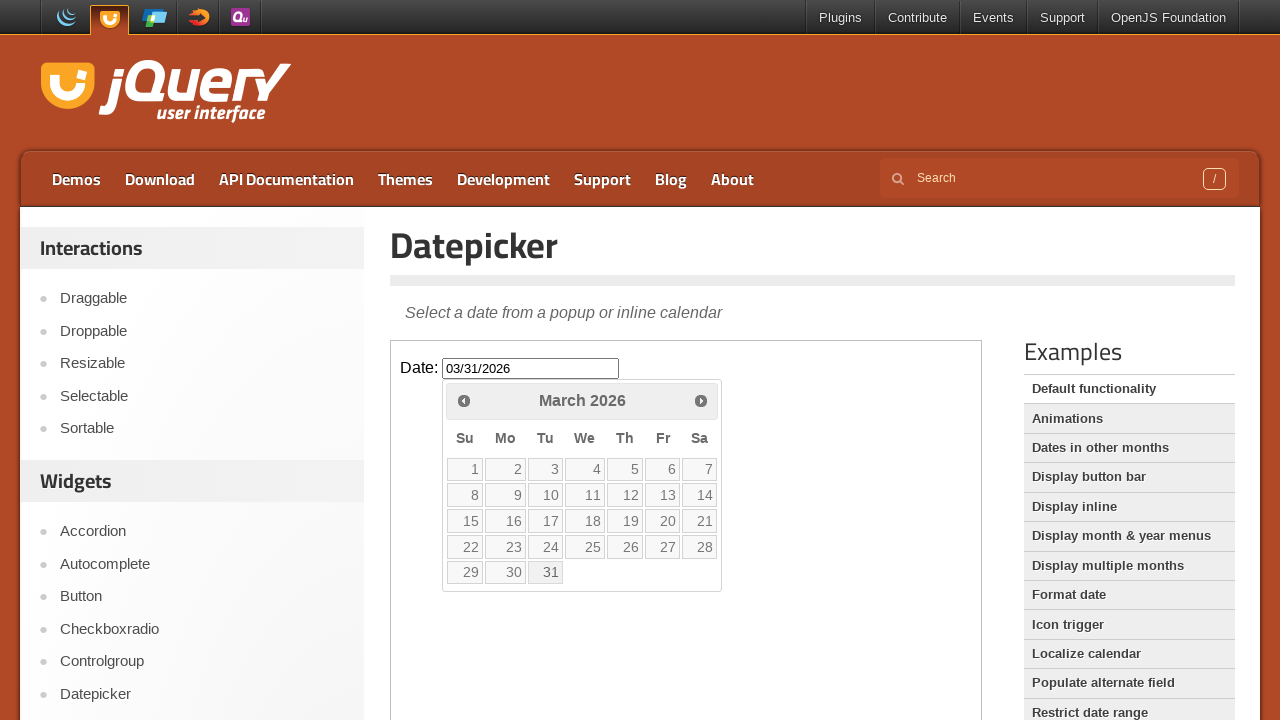

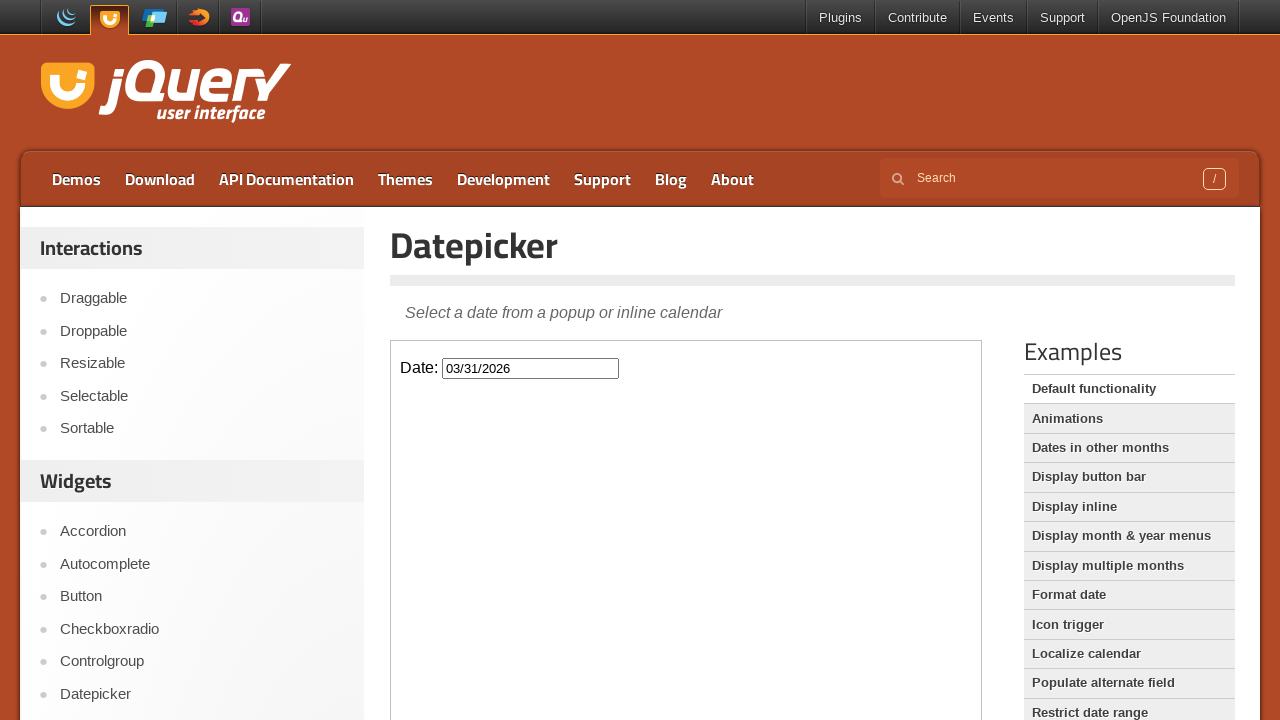